Tests sorting the Due column on the second table using class-based selectors for better cross-browser compatibility

Starting URL: http://the-internet.herokuapp.com/tables

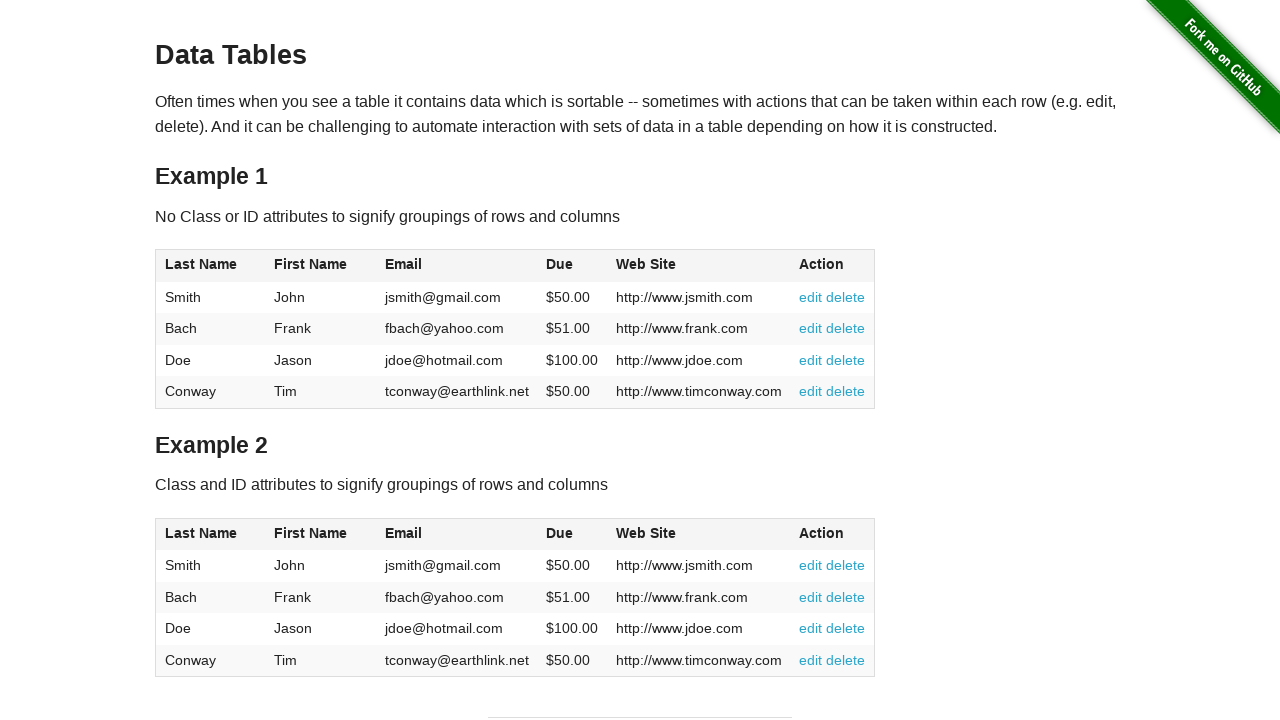

Clicked Due column header in second table to initiate sort at (560, 533) on #table2 thead .dues
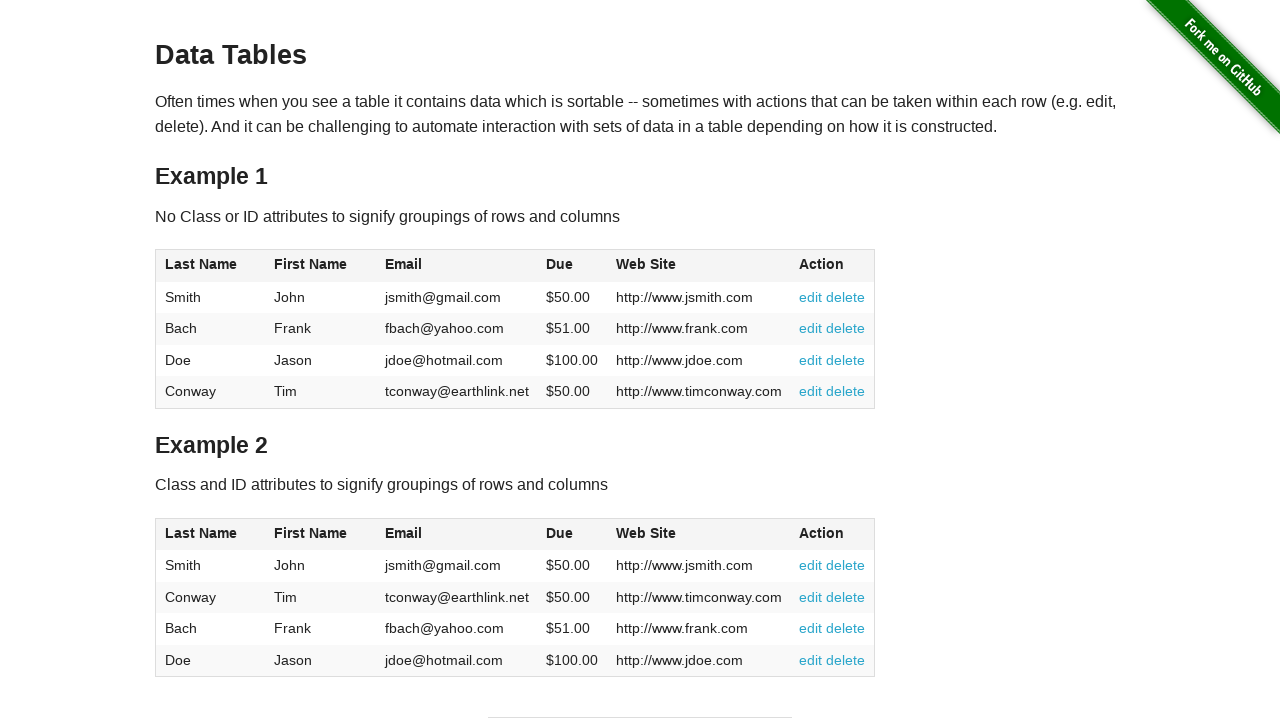

Table data loaded after sorting Due column
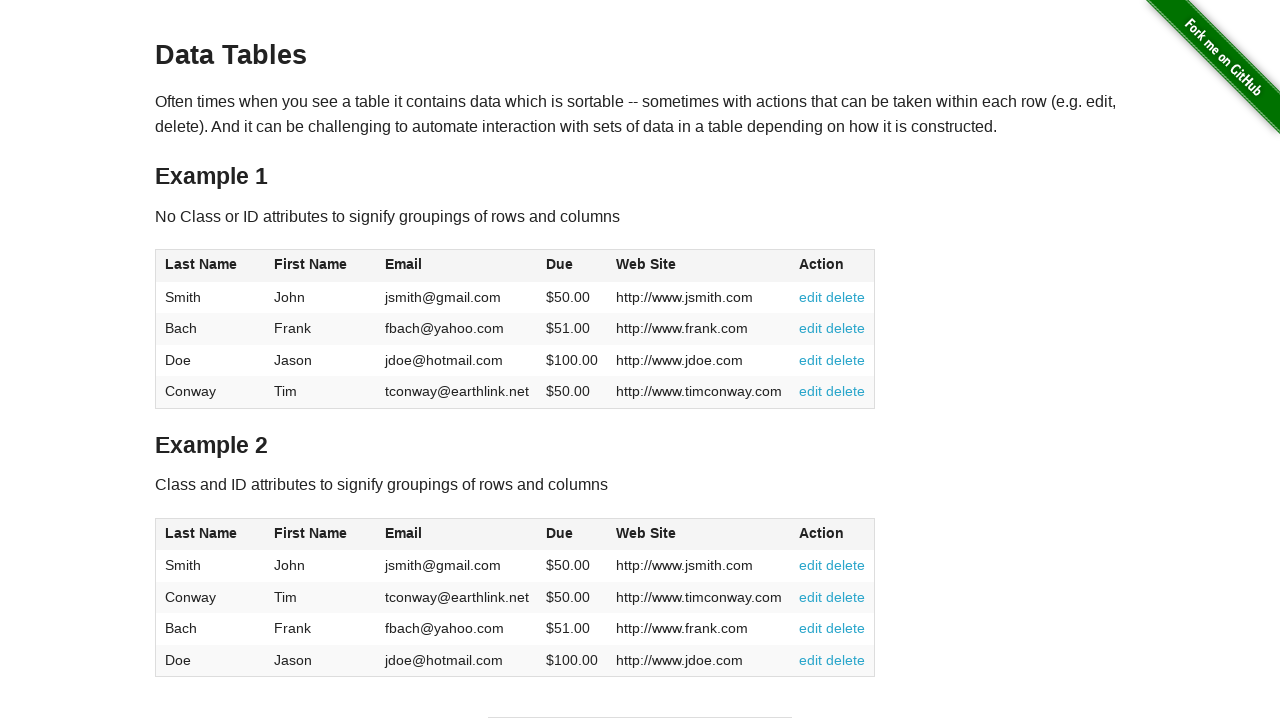

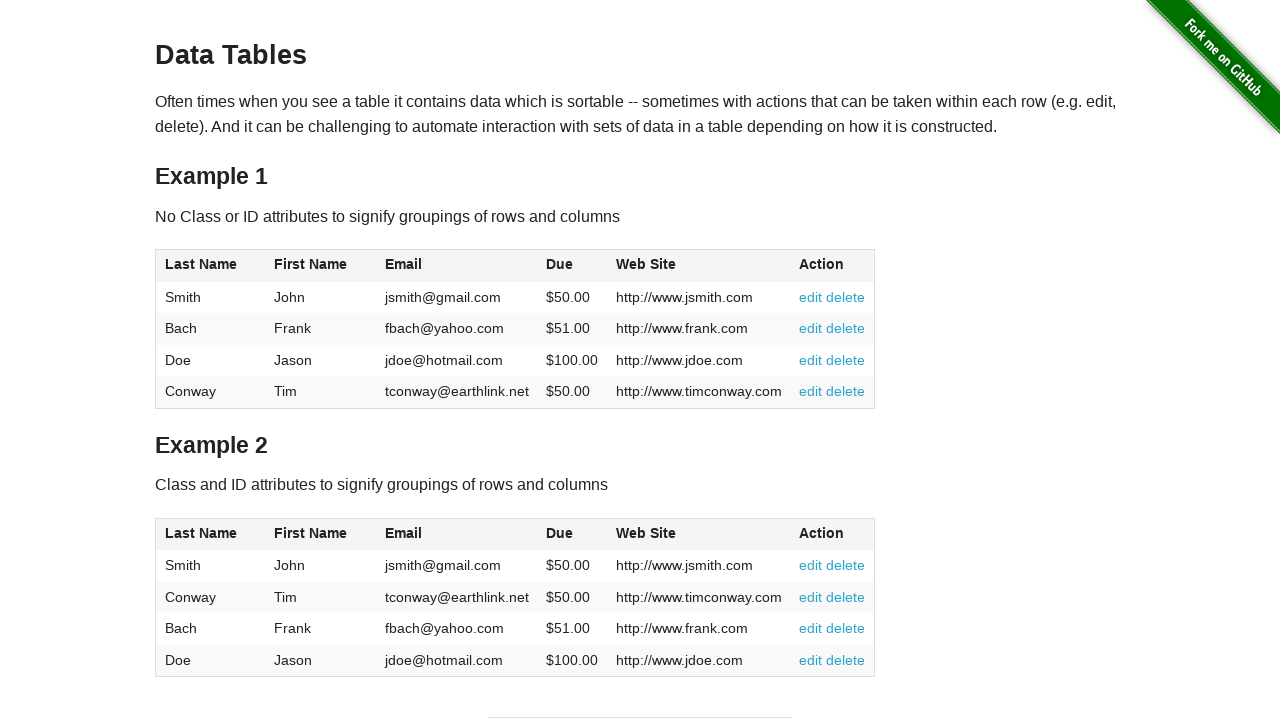